Navigates to dummy ticket visa application page and verifies the traveler name input field exists

Starting URL: https://www.dummyticket.com/dummy-ticket-for-visa-application/

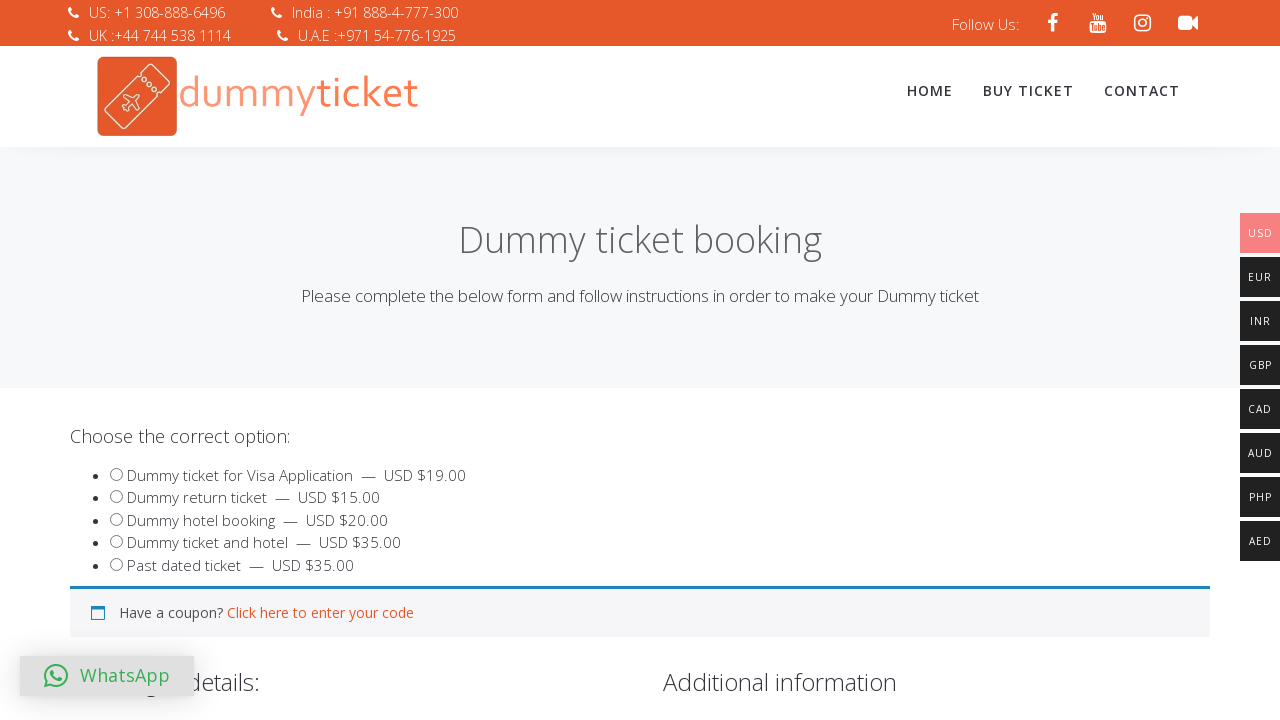

Navigated to dummy ticket visa application page
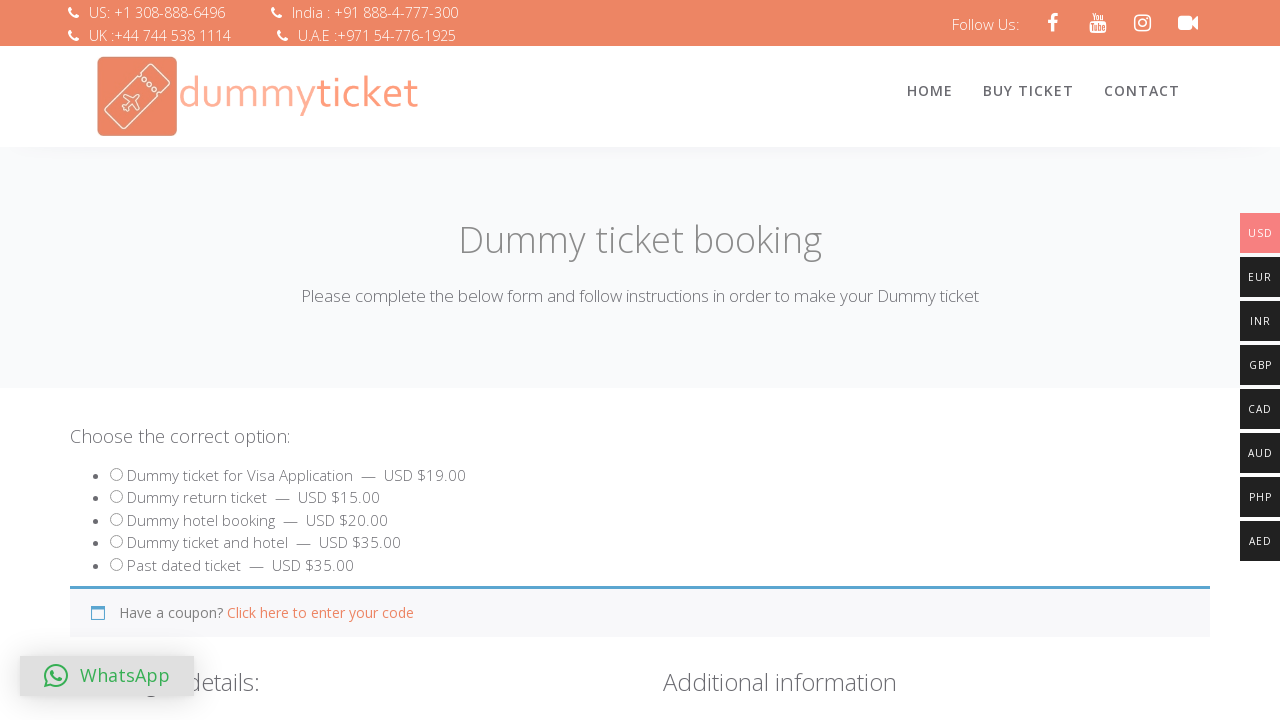

Traveler name input field loaded and verified to exist
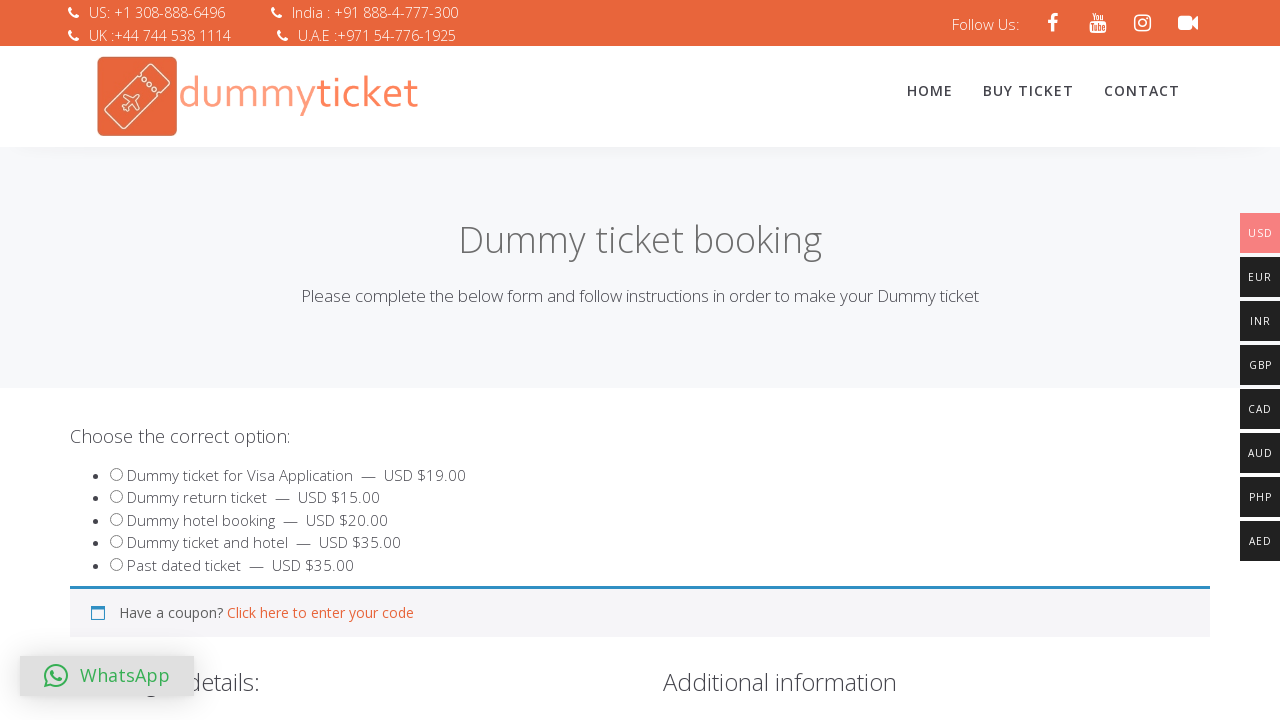

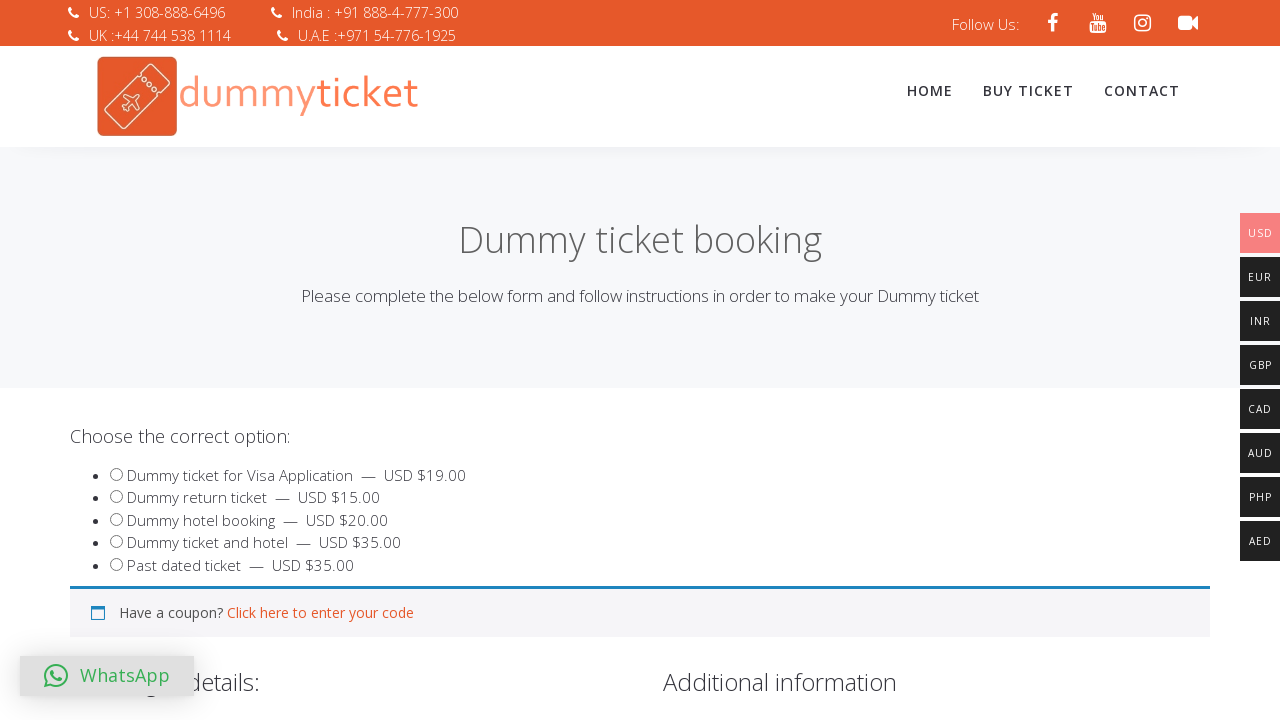